Navigates to the Drag and Drop page, drags element A to element B's position, and verifies they swapped places

Starting URL: https://the-internet.herokuapp.com/

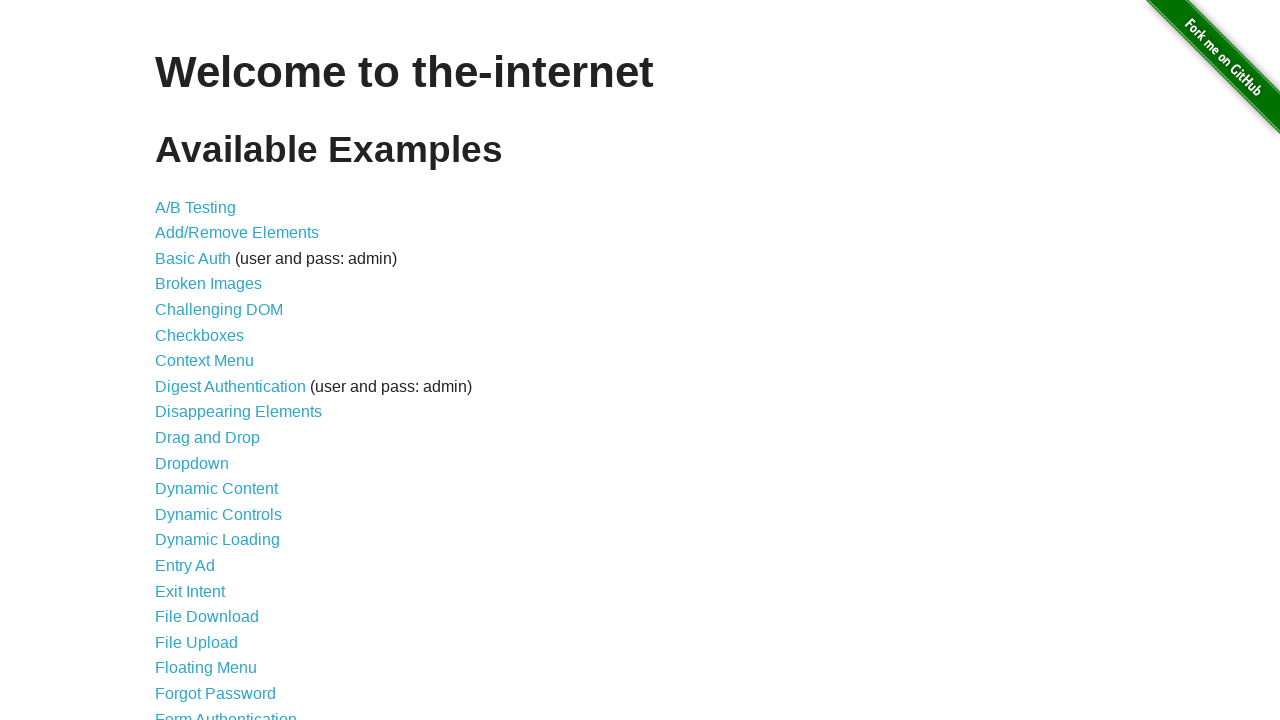

Navigated to the-internet.herokuapp.com home page
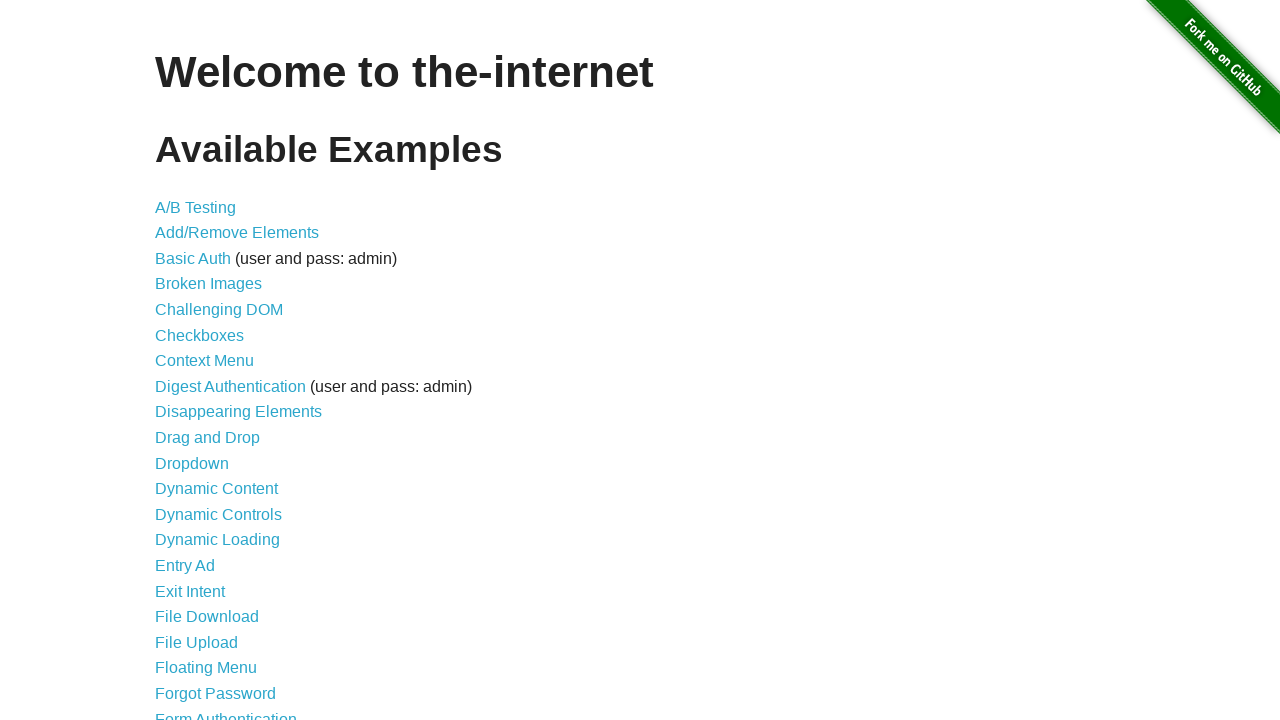

Clicked on Drag and Drop link at (208, 438) on text=Drag and Drop
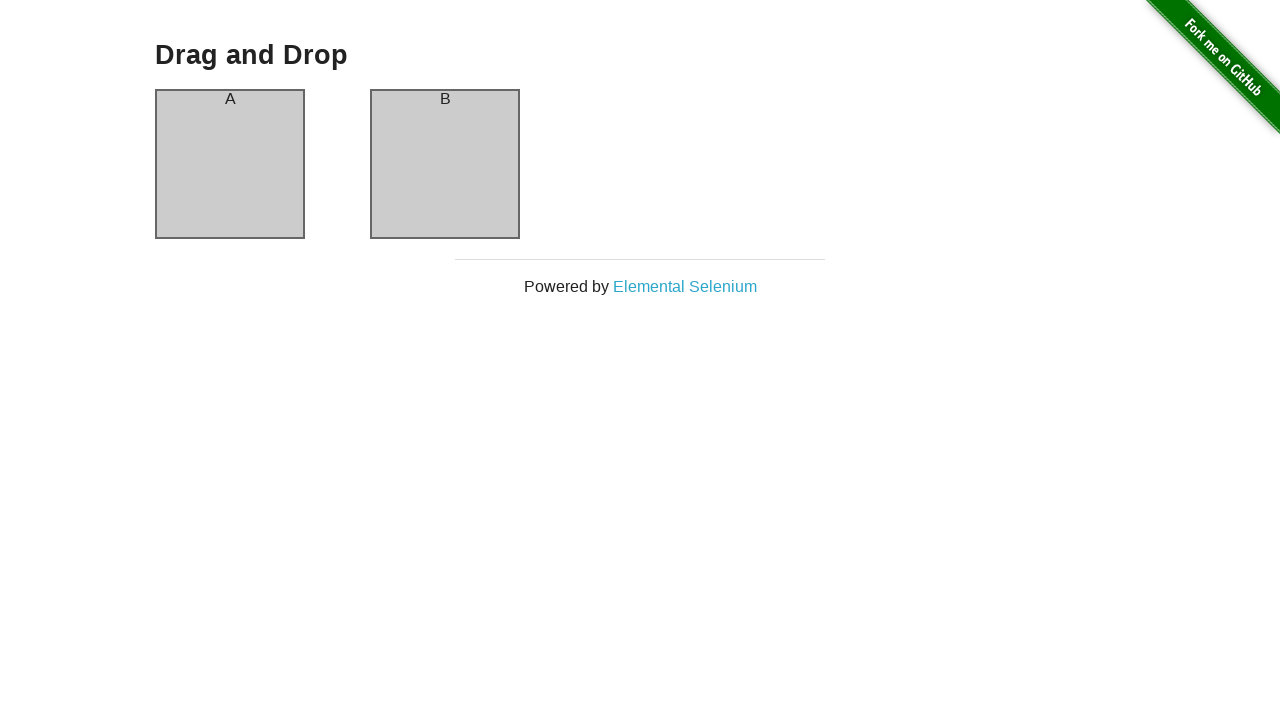

Element A is now visible
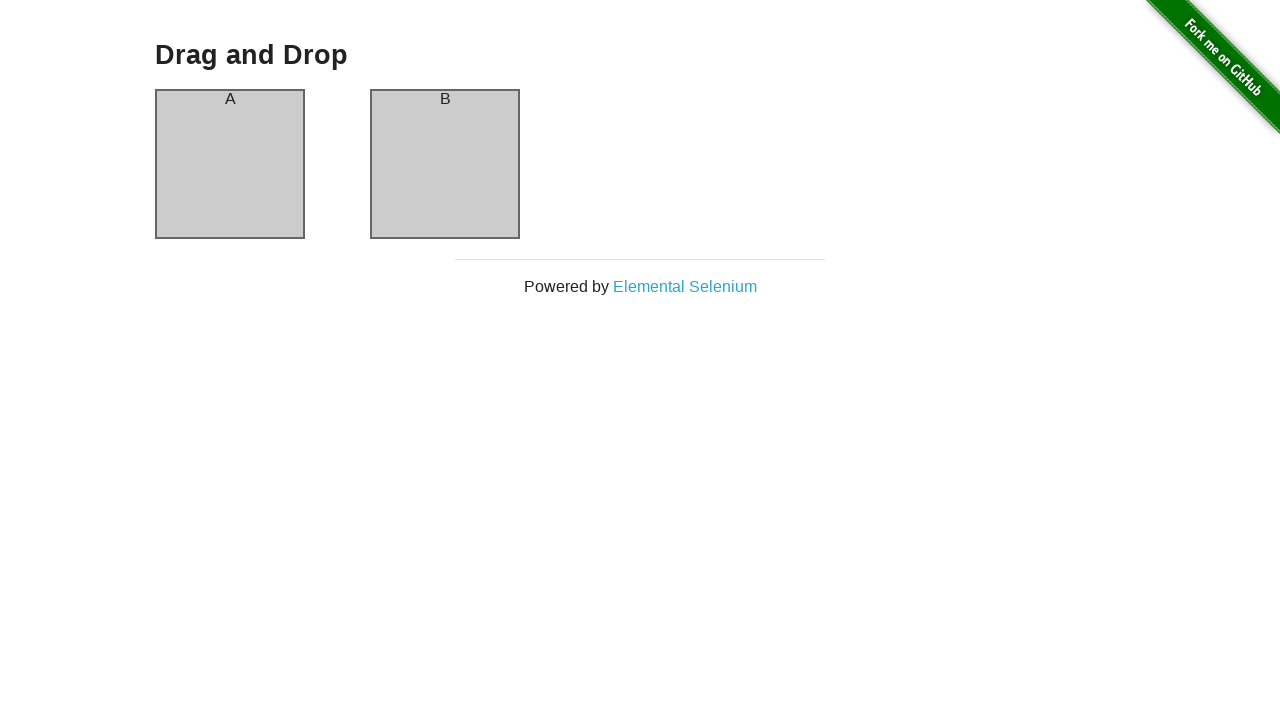

Element B is now visible
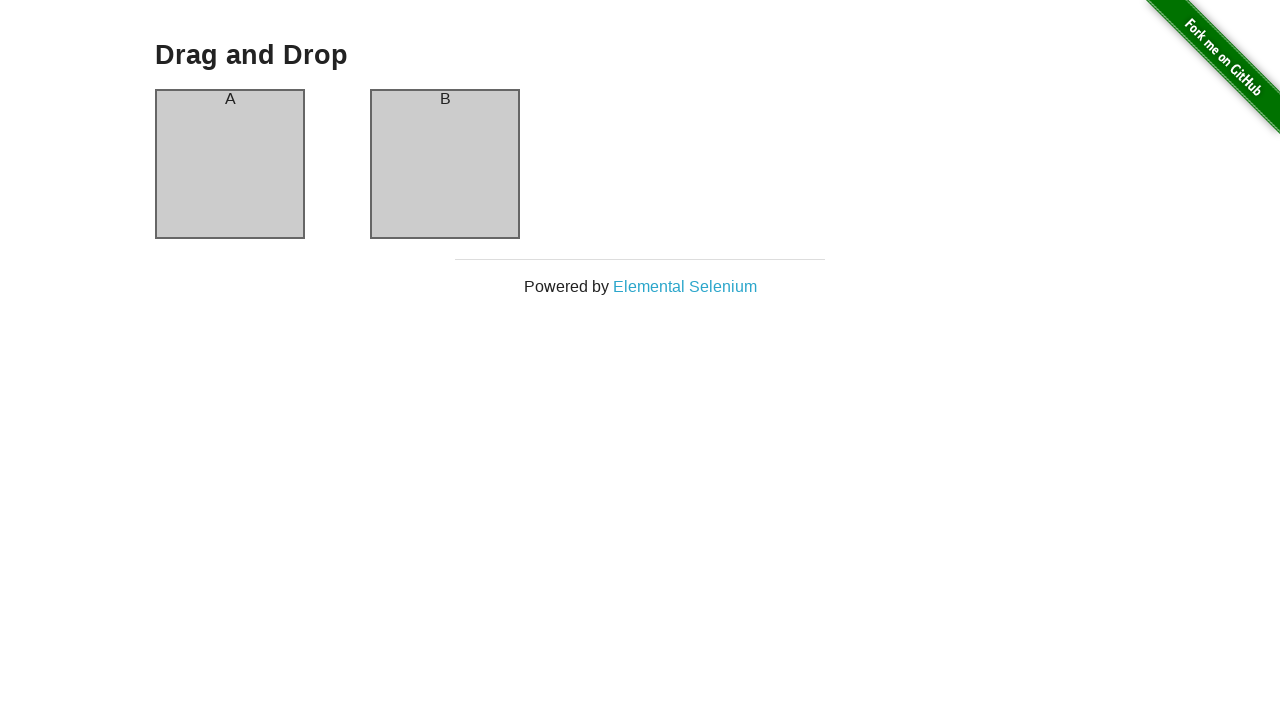

Dragged element A to element B's position at (445, 164)
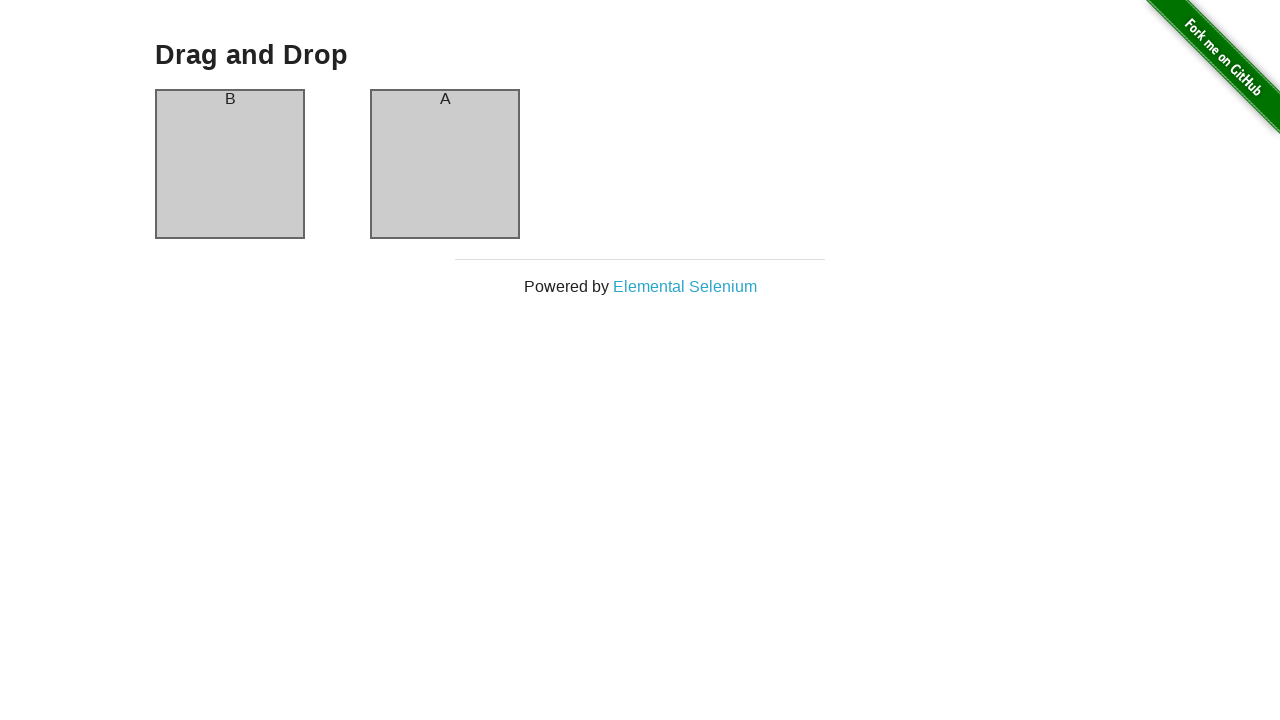

Located header in column A
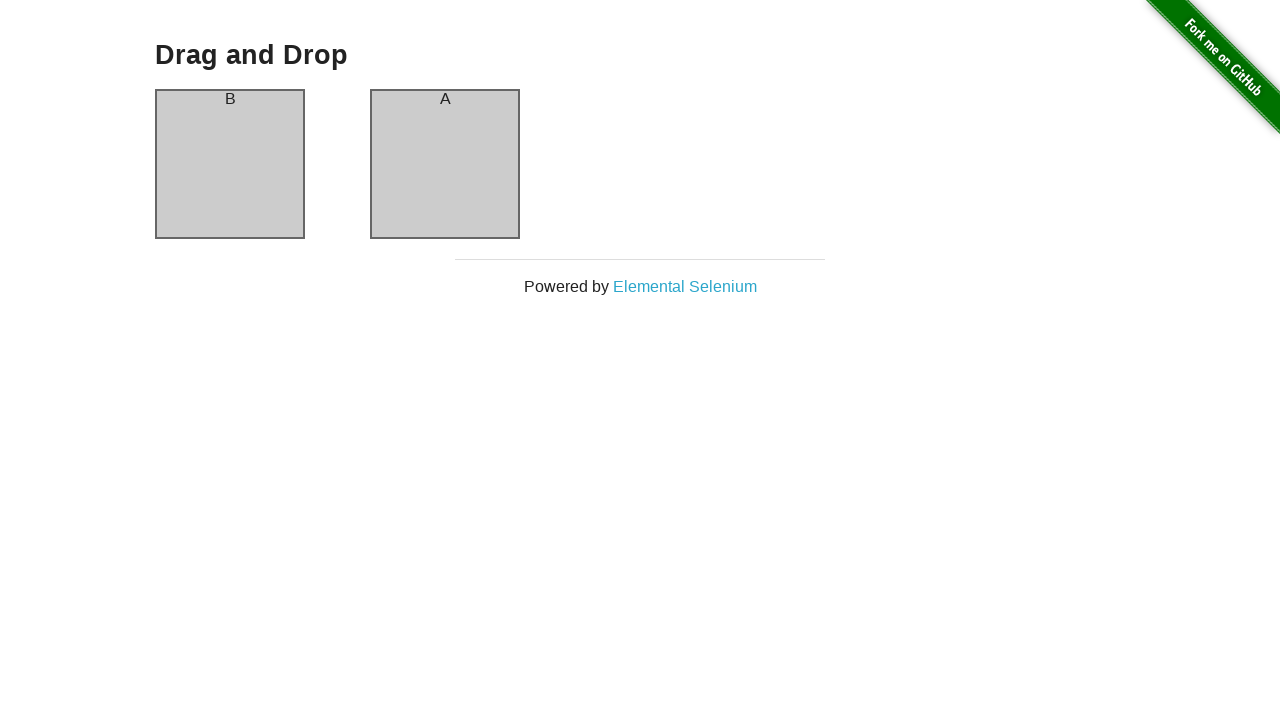

Located header in column B
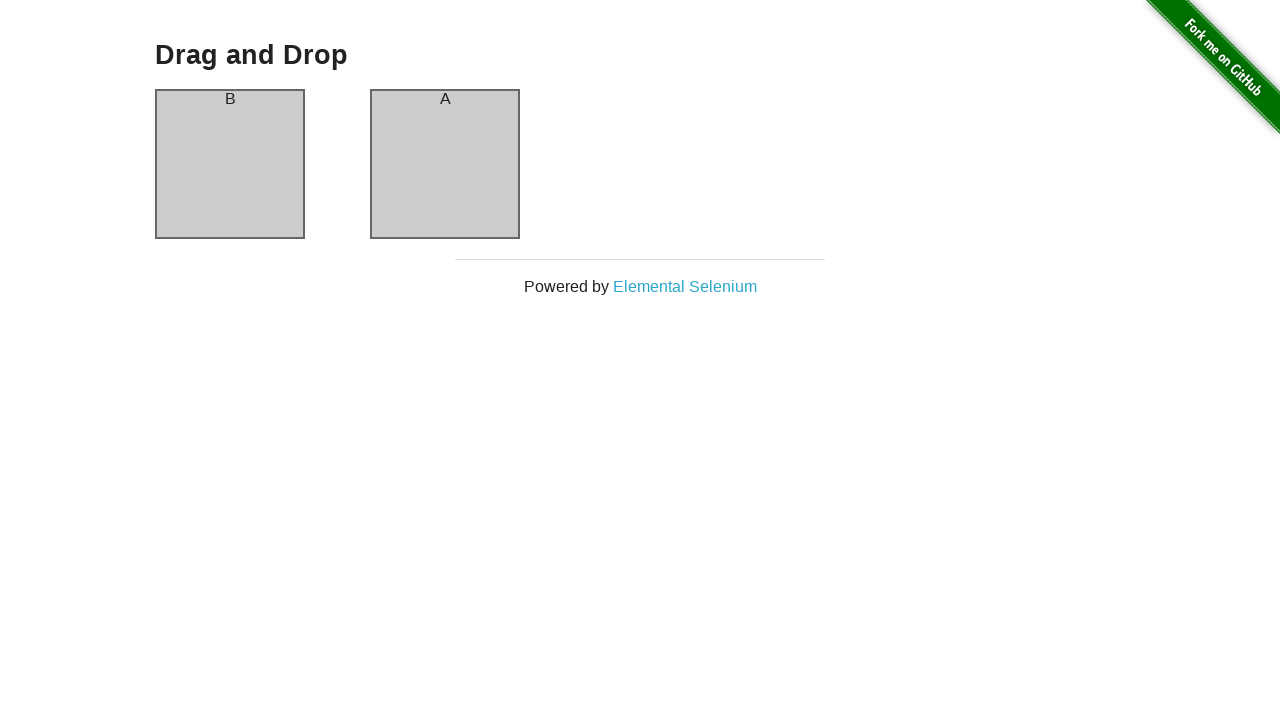

Verified that column A header now shows 'B'
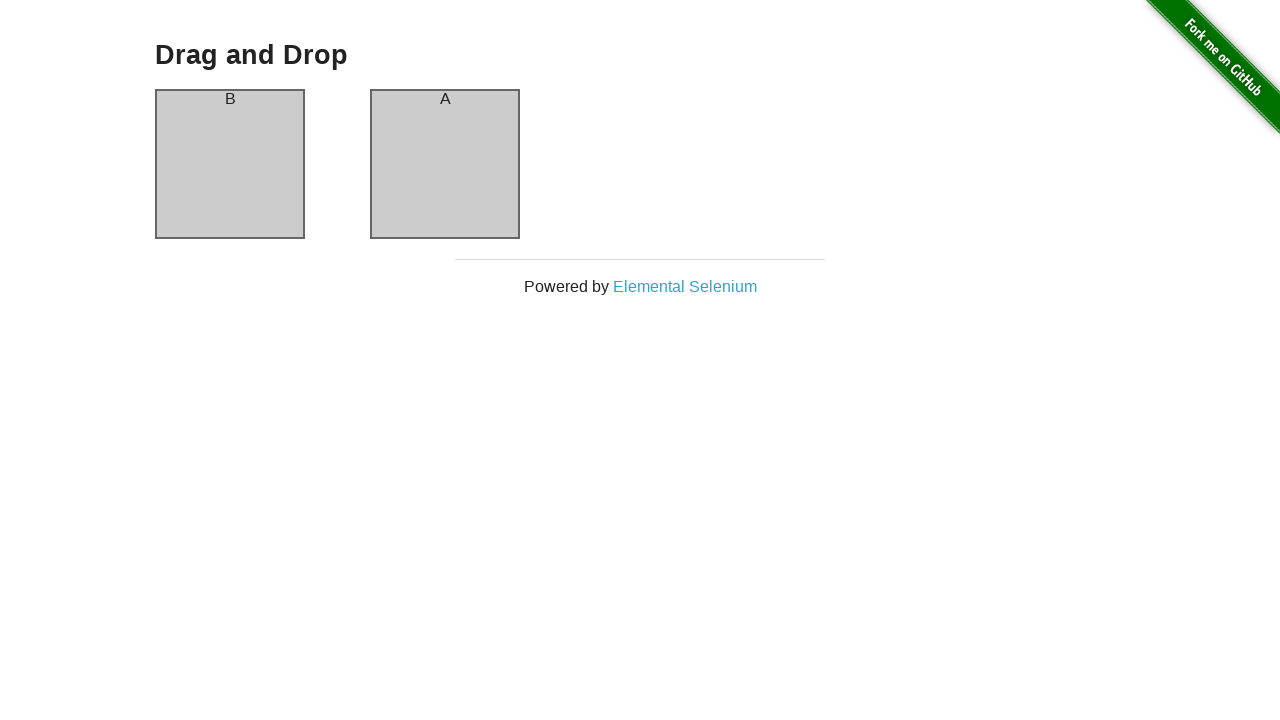

Verified that column B header now shows 'A' - drag and drop swap successful
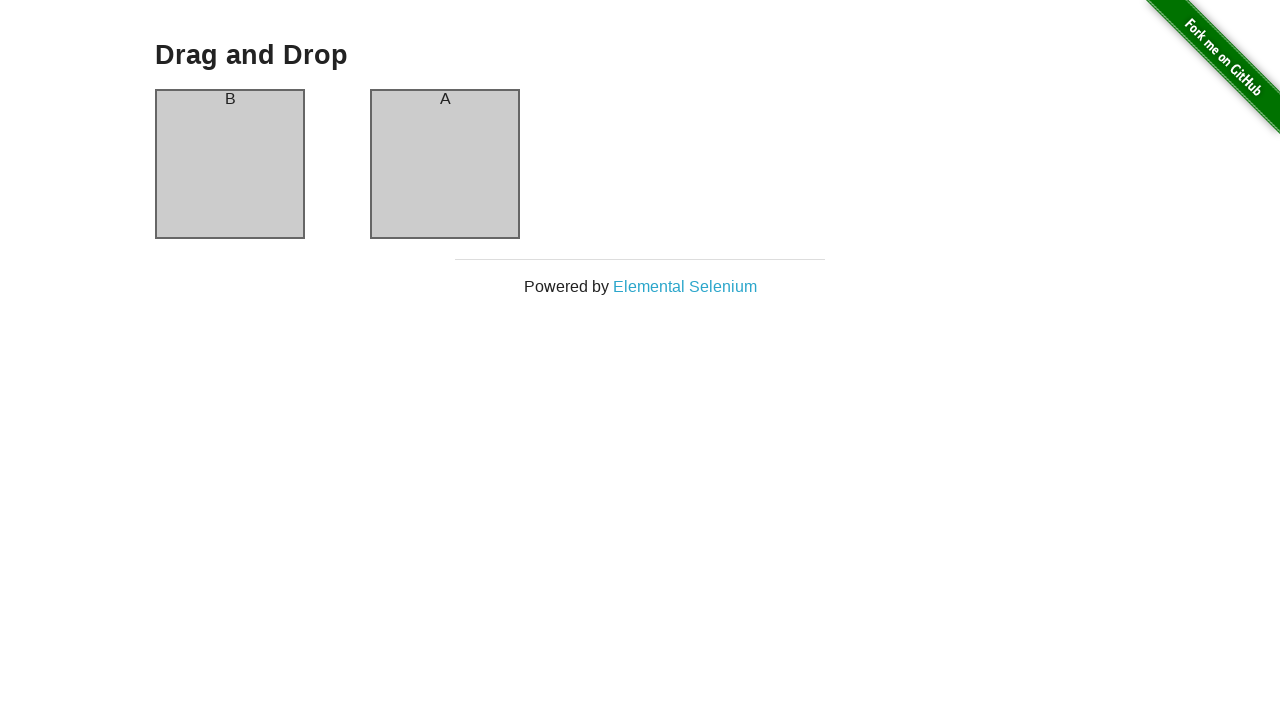

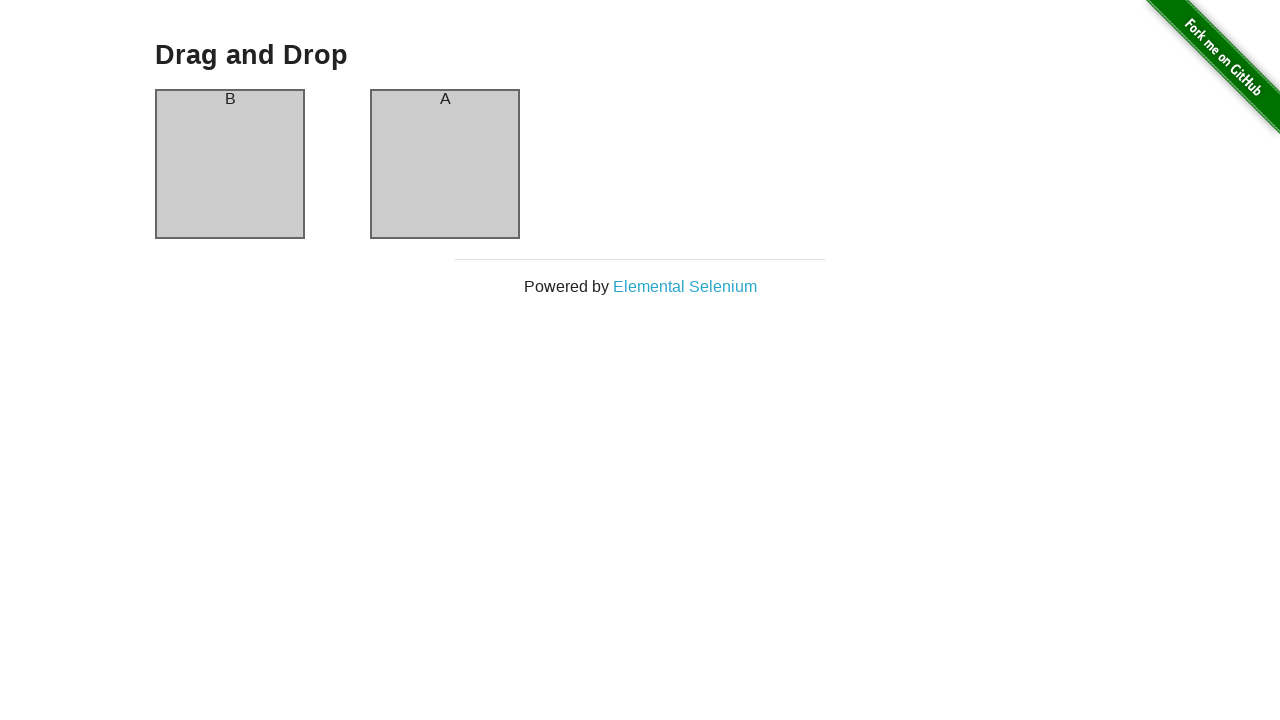